Opens a new browser window by clicking a link, switches to the new window, and verifies the presence of "New Window" text

Starting URL: https://the-internet.herokuapp.com/windows

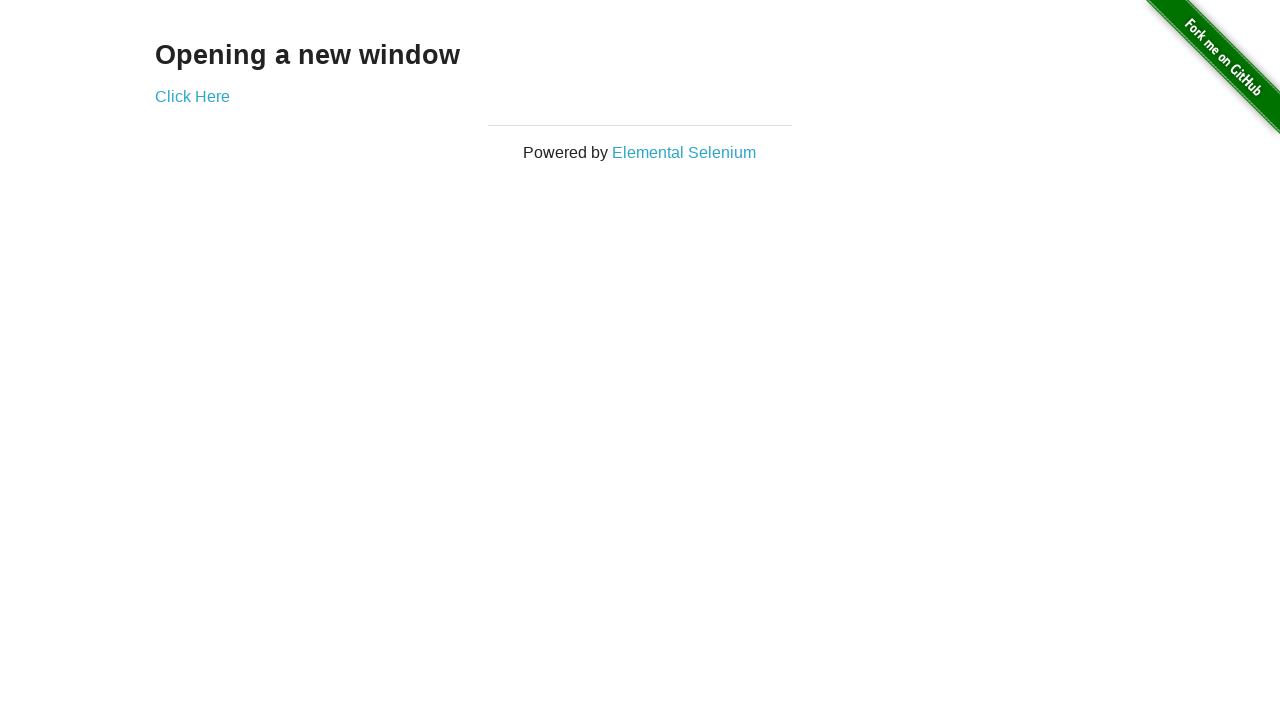

Clicked 'Click Here' link to open new window at (192, 96) on a:has-text('Click Here')
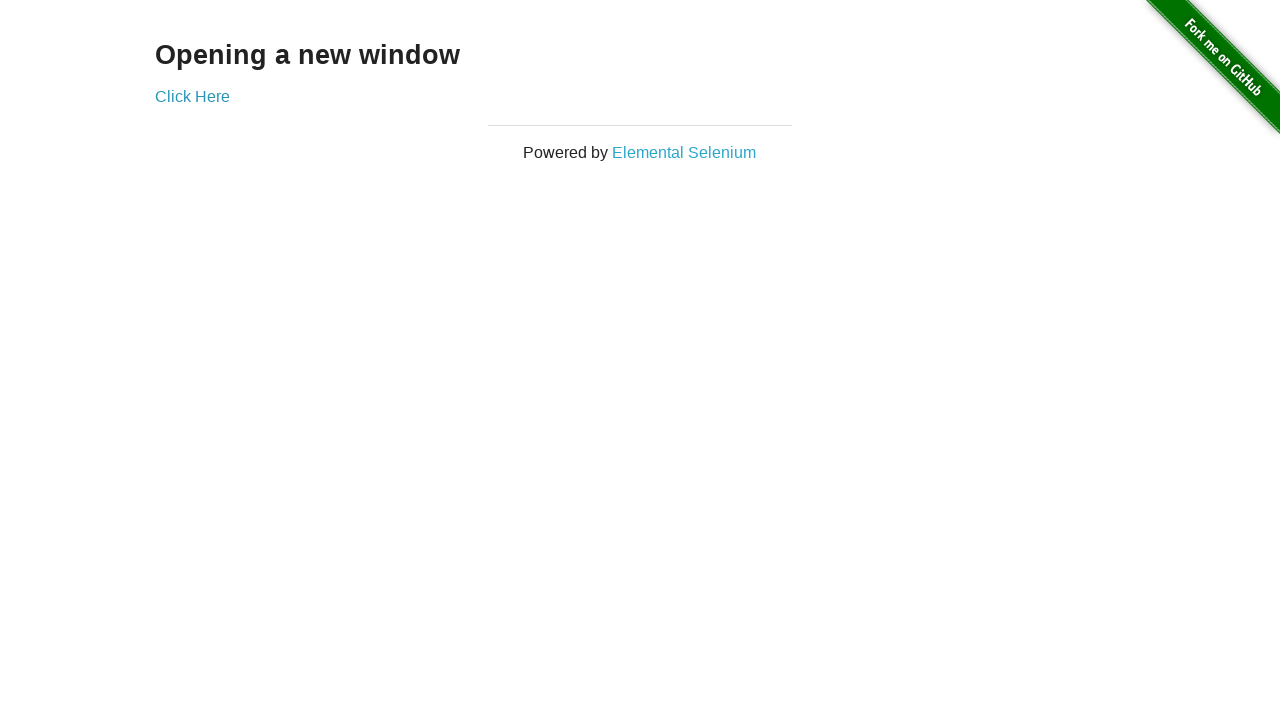

Clicked link to trigger new page opening at (192, 96) on a:has-text('Click Here')
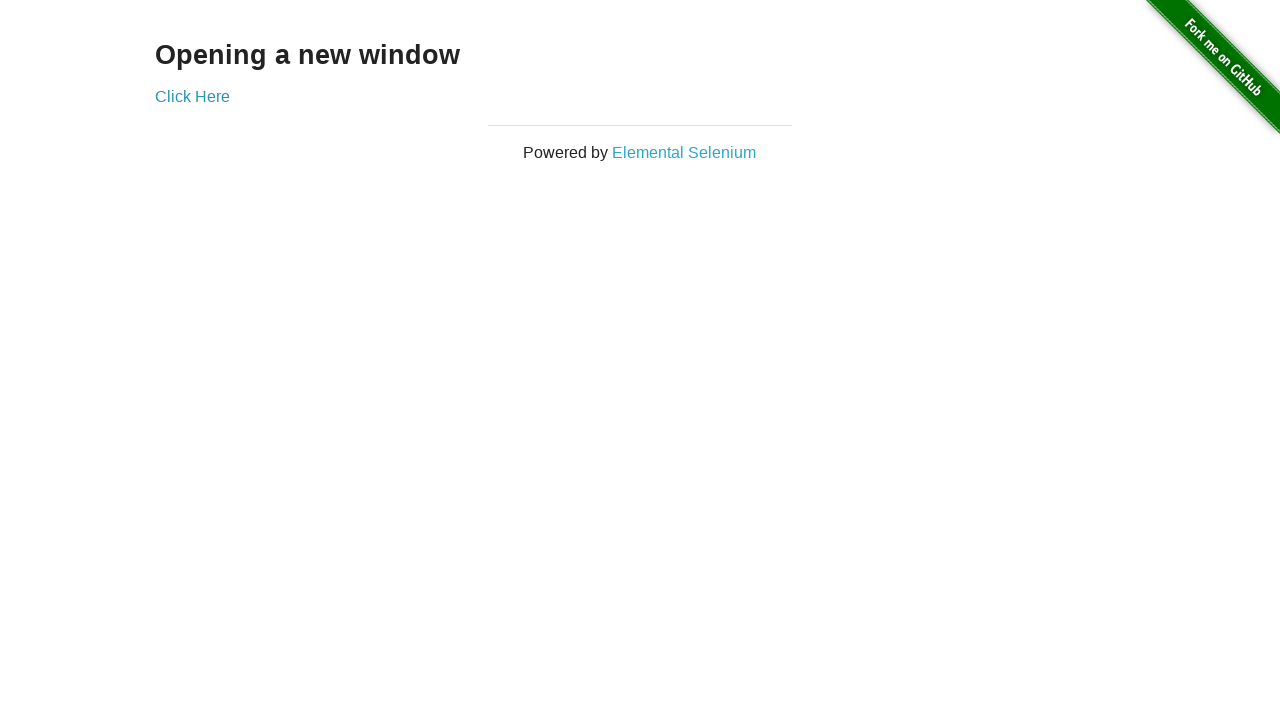

Switched to new window/tab
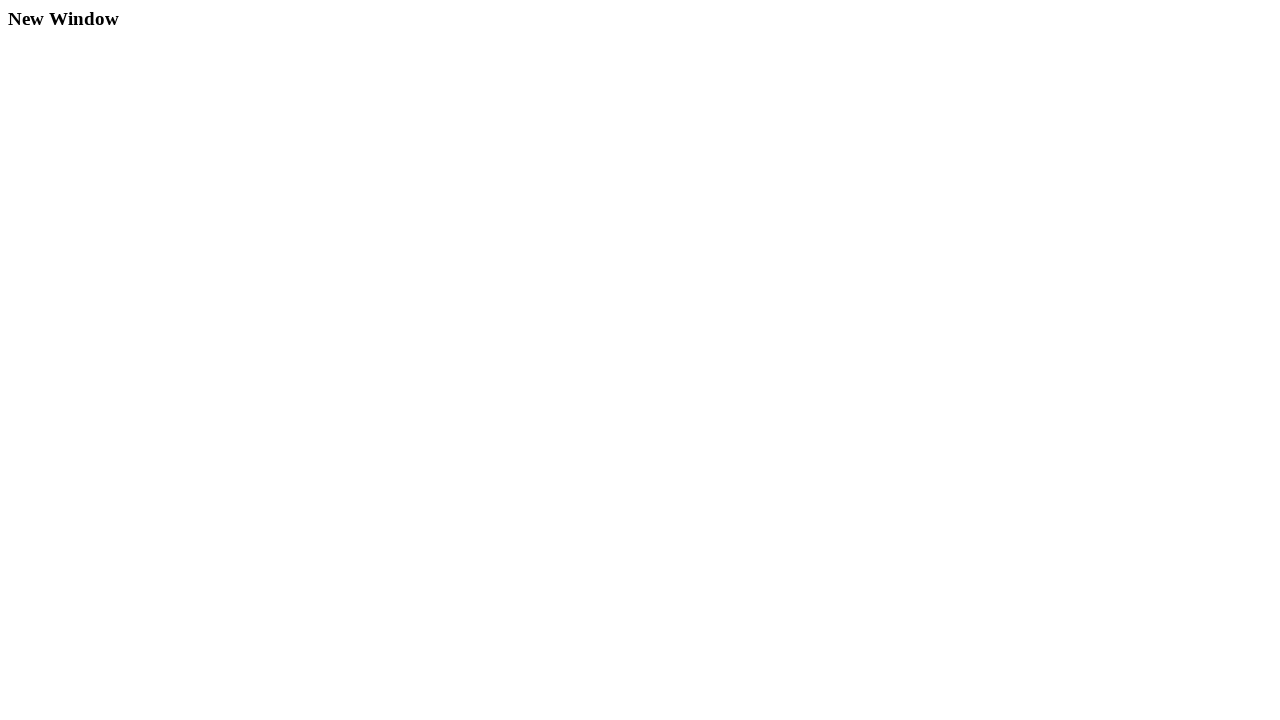

Verified 'New Window' heading is present in new window
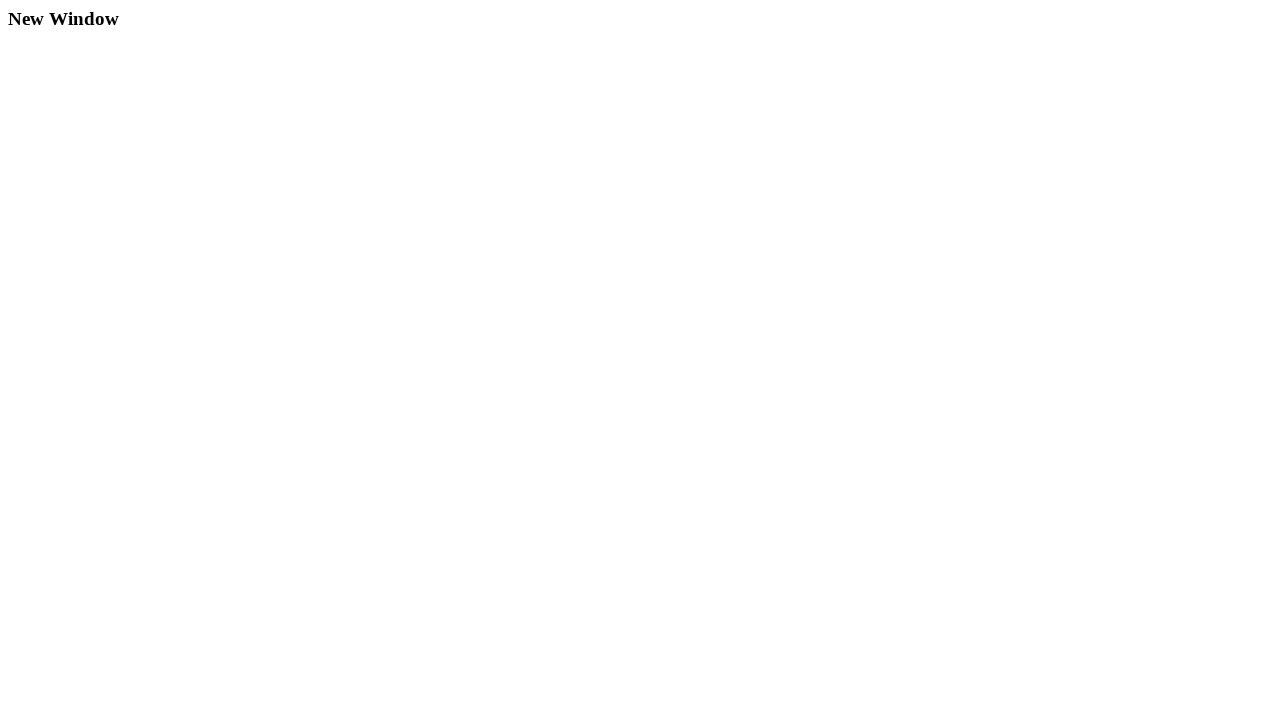

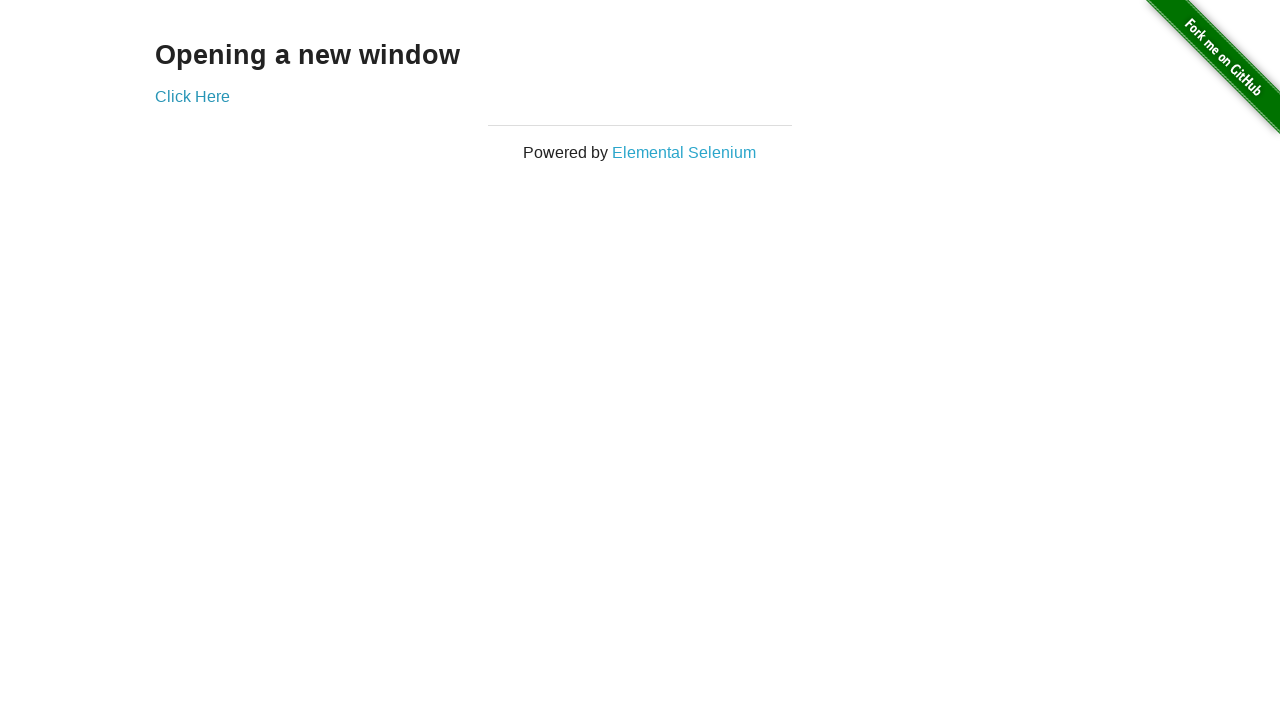